Tests finding a link by its calculated text value, clicking it, then filling out a multi-field form with personal information (name, last name, city, country) and submitting it.

Starting URL: http://suninjuly.github.io/find_link_text

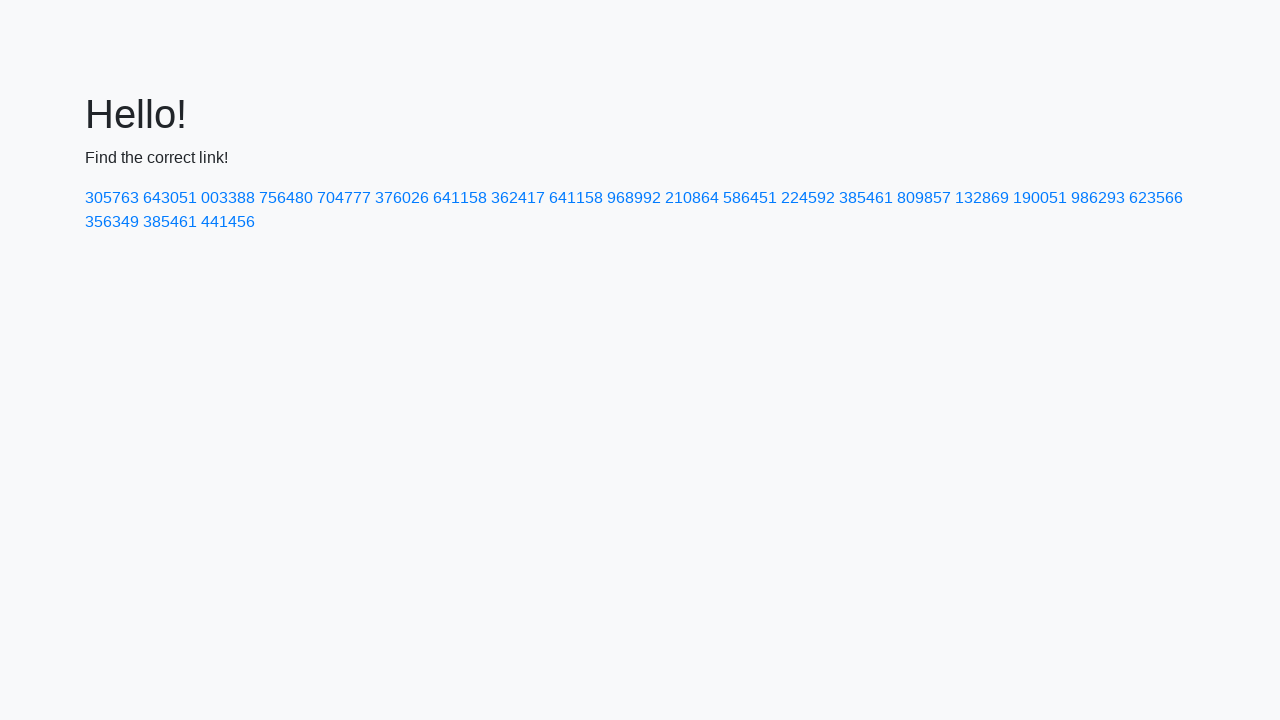

Clicked link with calculated text value '224592' at (808, 198) on a:text('224592')
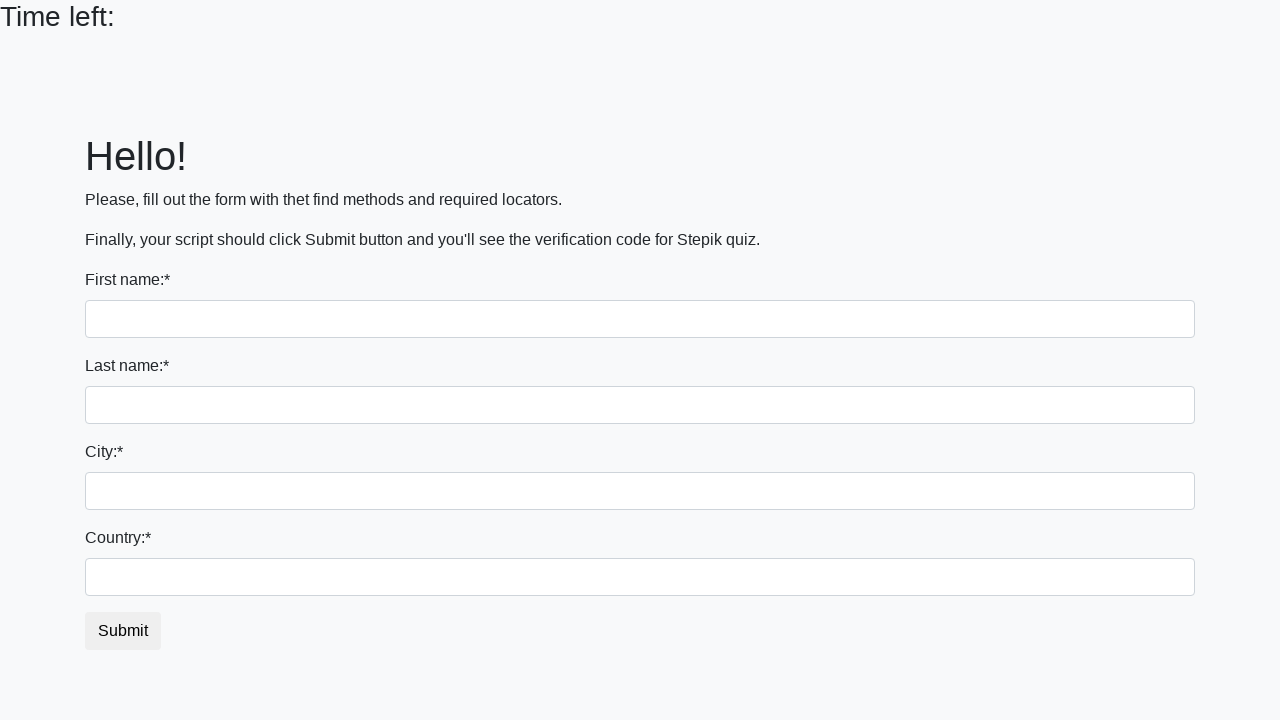

Filled first name field with 'Ivan' on input
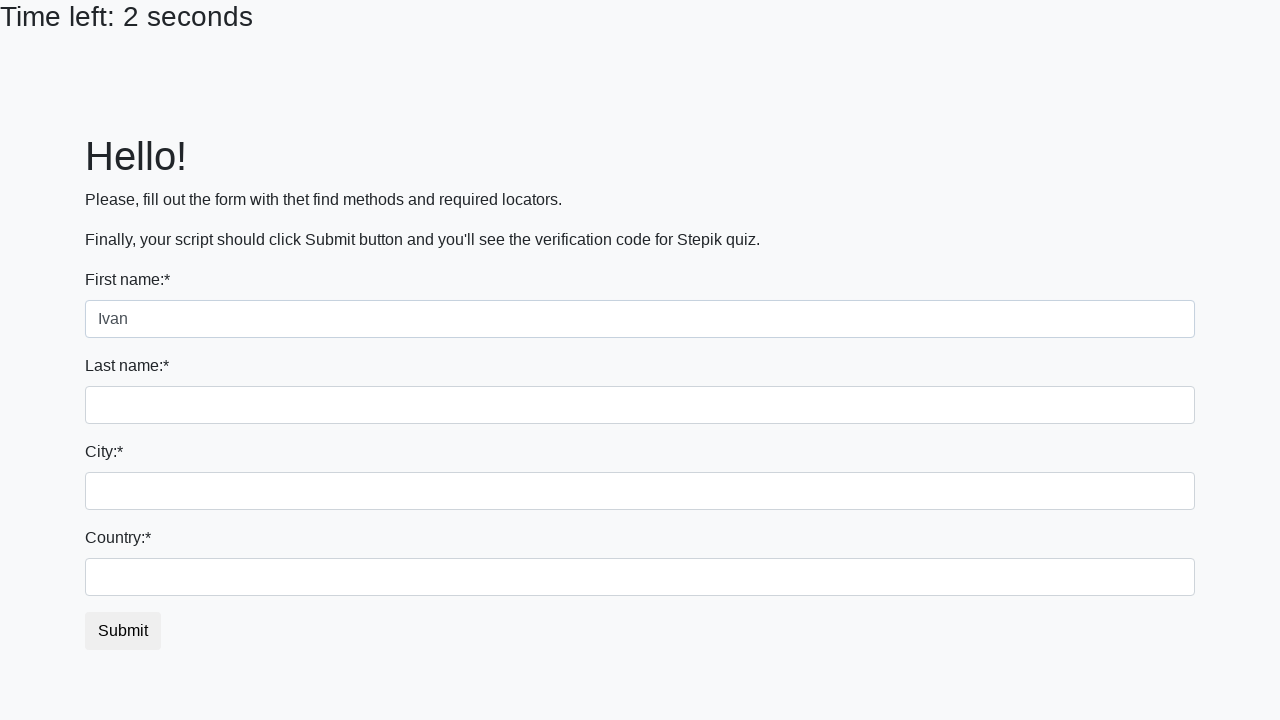

Filled last name field with 'Petrov' on input[name='last_name']
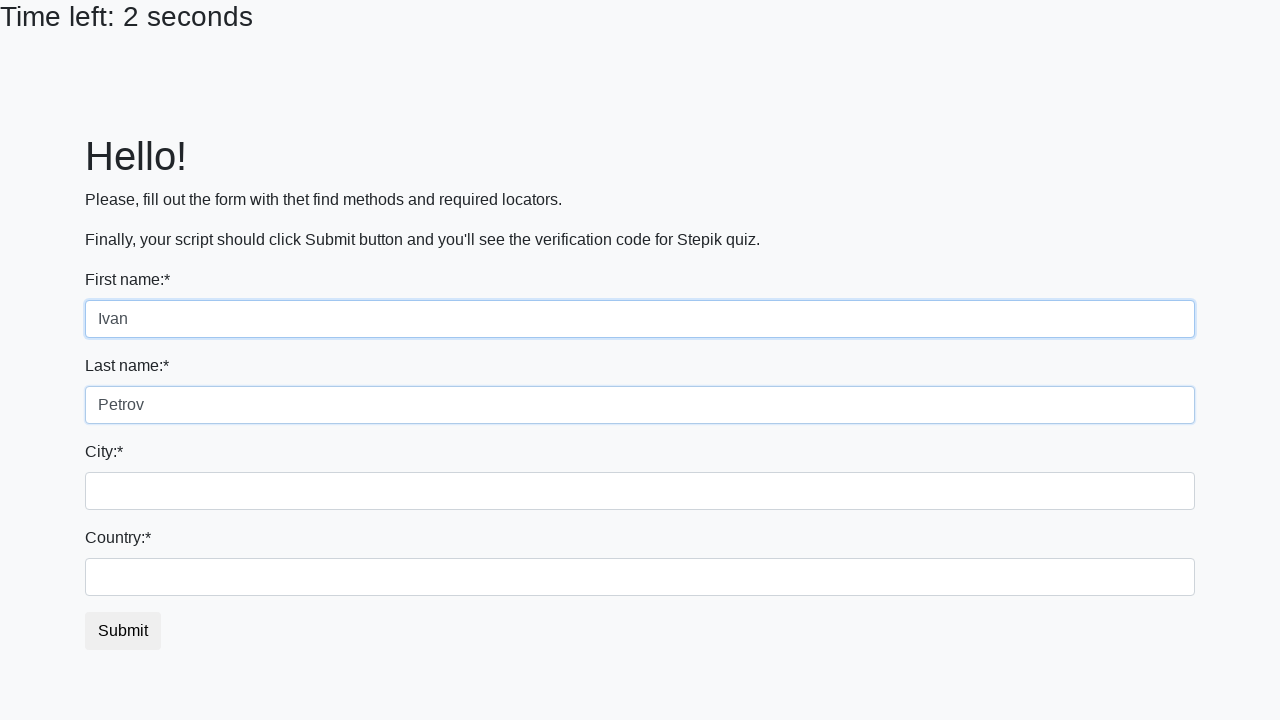

Filled city field with 'Smolensk' on .form-control.city
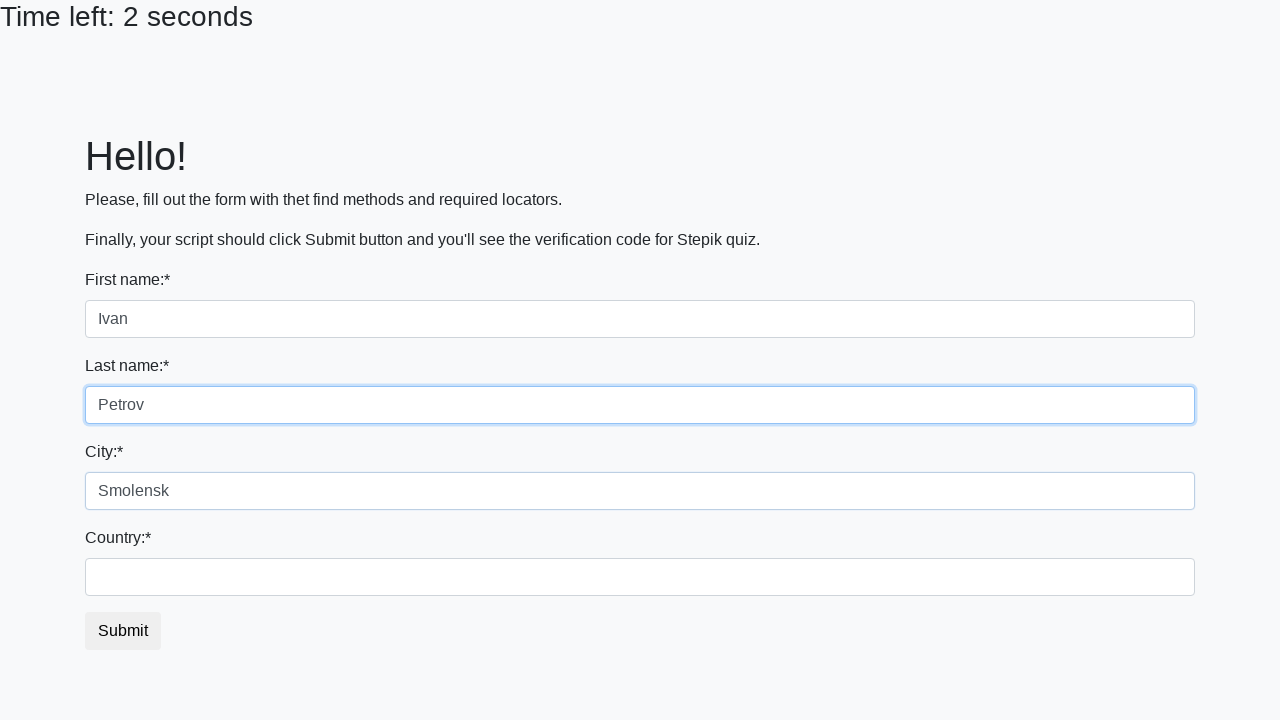

Filled country field with 'Russia' on #country
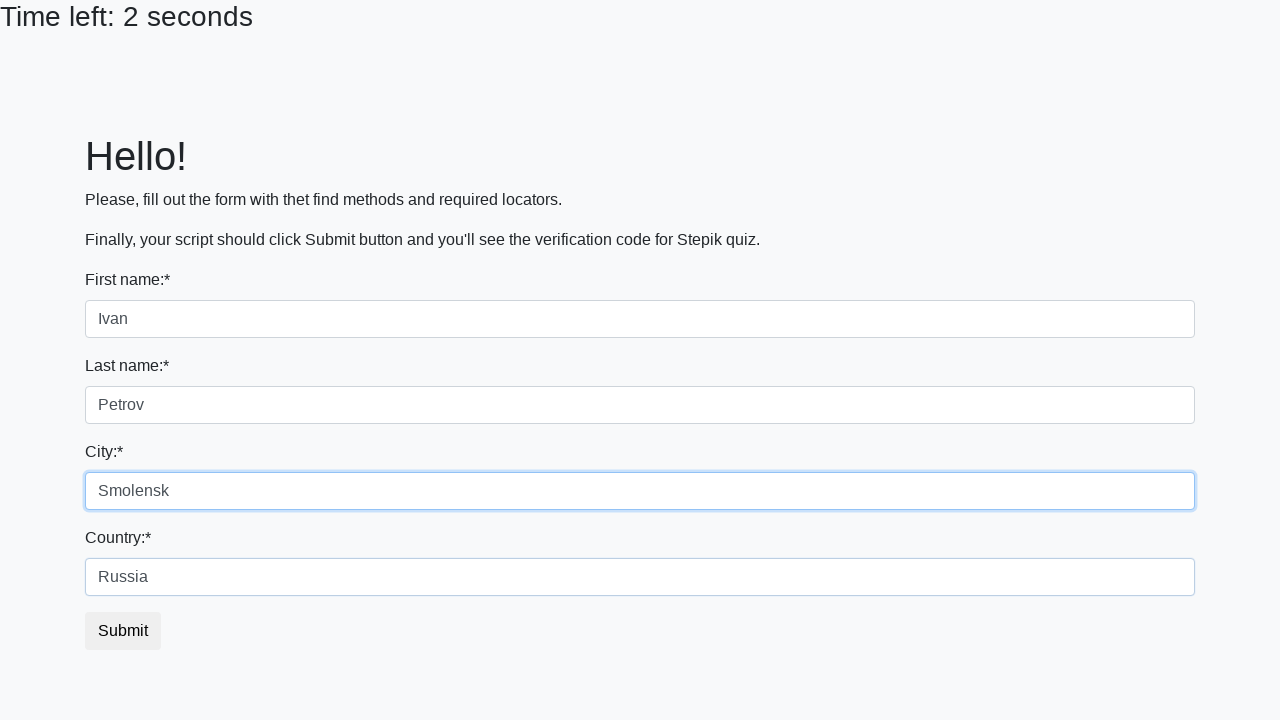

Clicked submit button to complete form submission at (123, 631) on button.btn
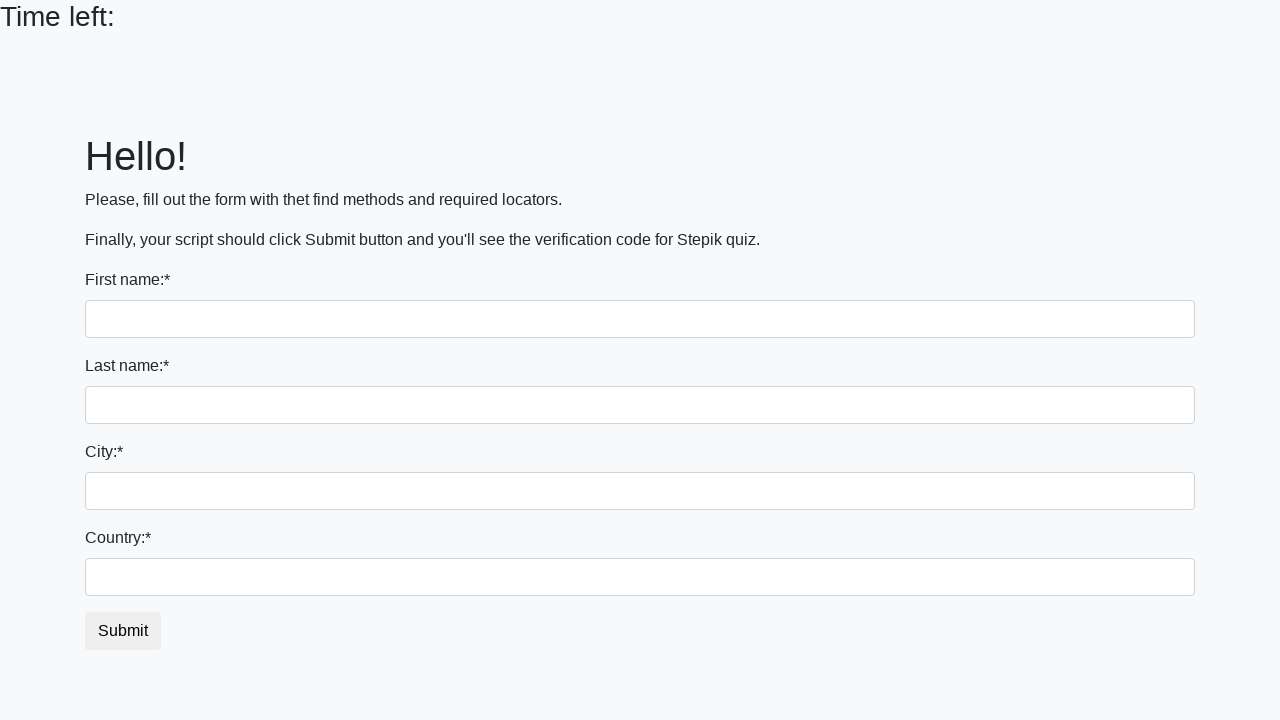

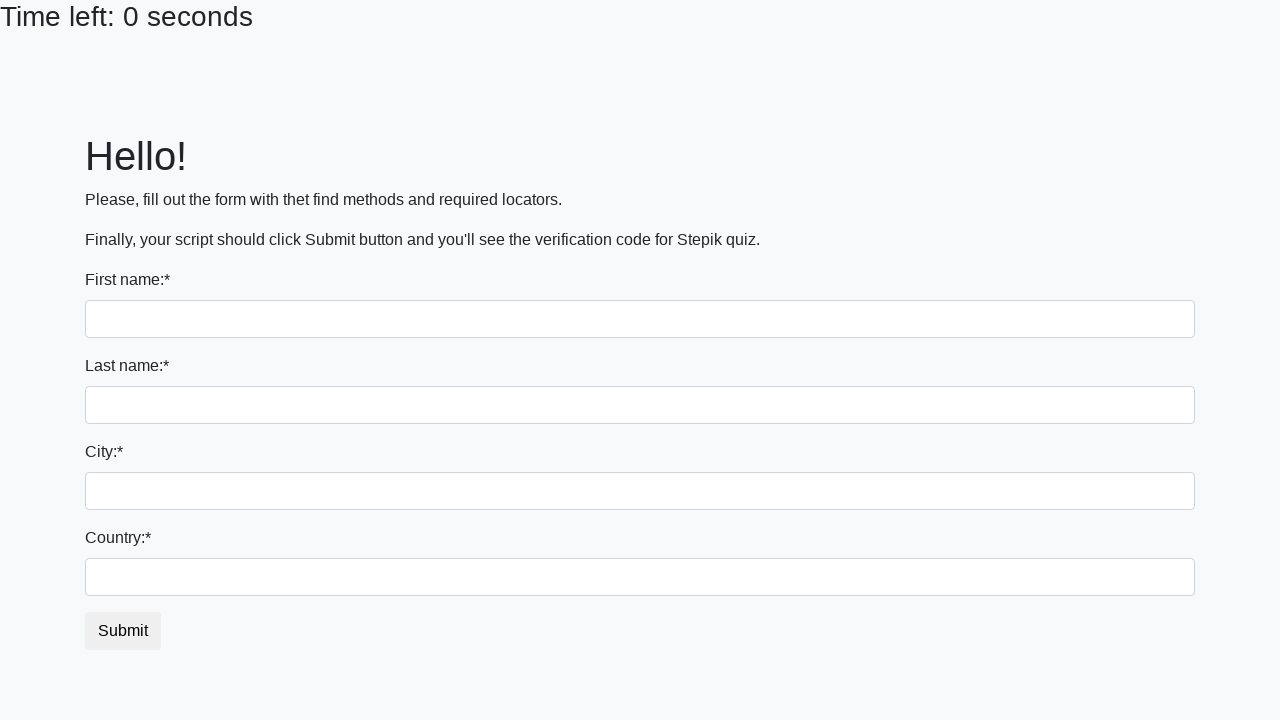